Tests that todo data persists after page reload by creating items, marking one complete, and reloading.

Starting URL: https://demo.playwright.dev/todomvc

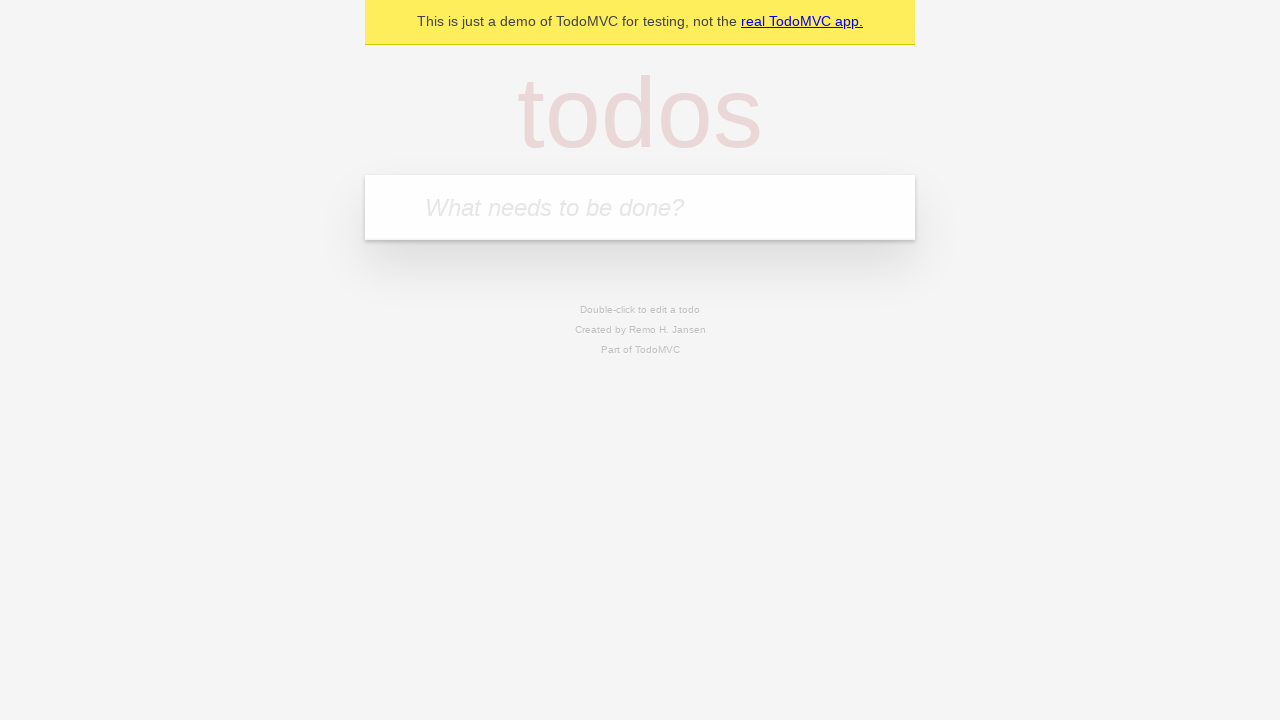

Filled todo input with 'buy some cheese' on internal:attr=[placeholder="What needs to be done?"i]
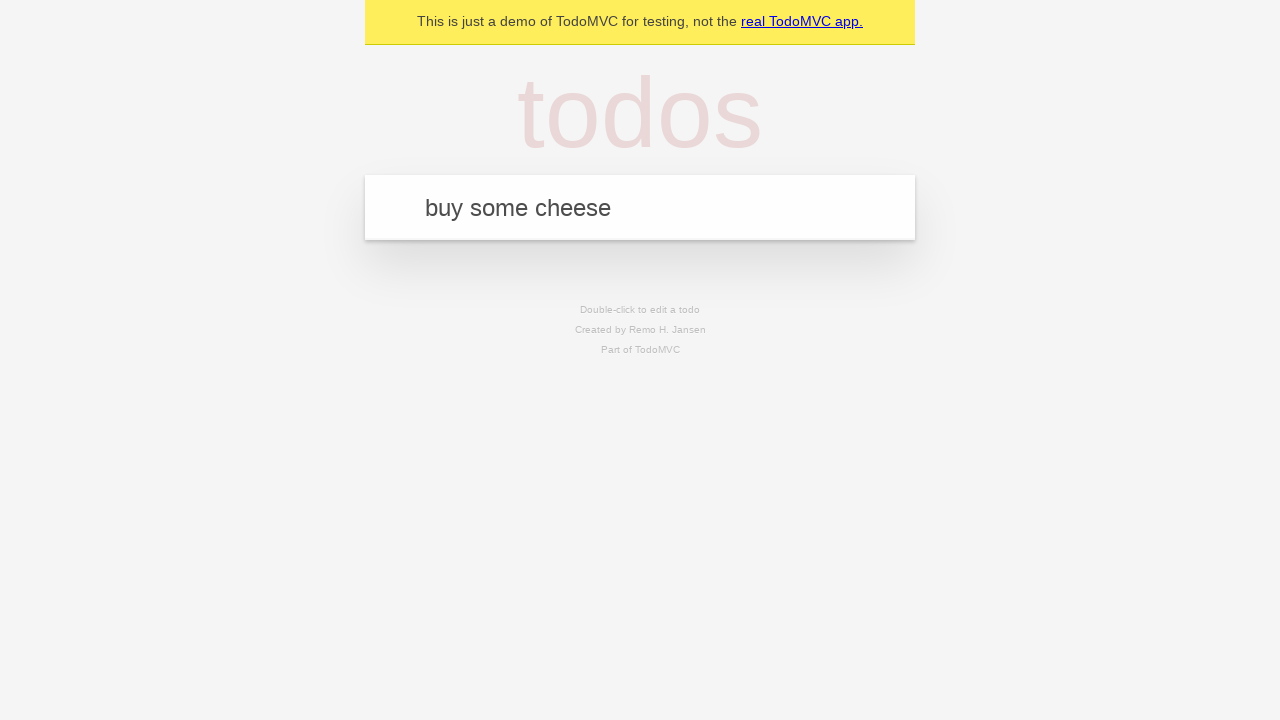

Pressed Enter to create first todo item on internal:attr=[placeholder="What needs to be done?"i]
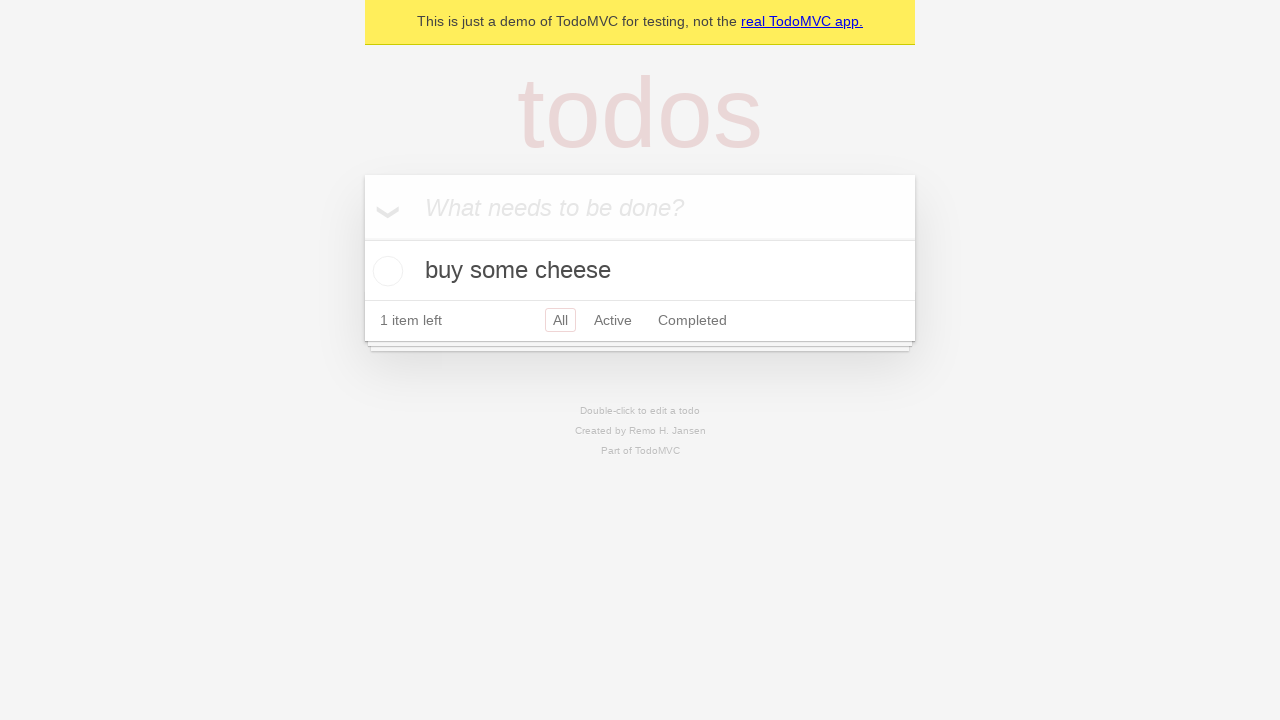

Filled todo input with 'feed the cat' on internal:attr=[placeholder="What needs to be done?"i]
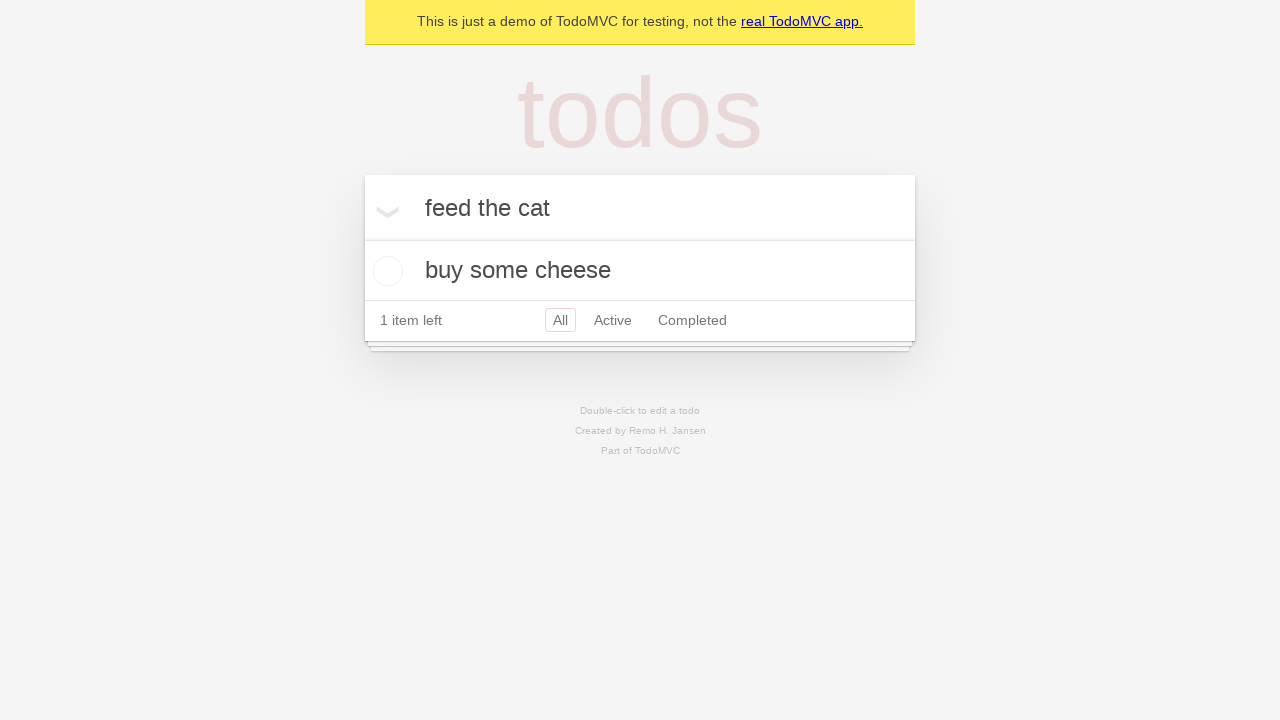

Pressed Enter to create second todo item on internal:attr=[placeholder="What needs to be done?"i]
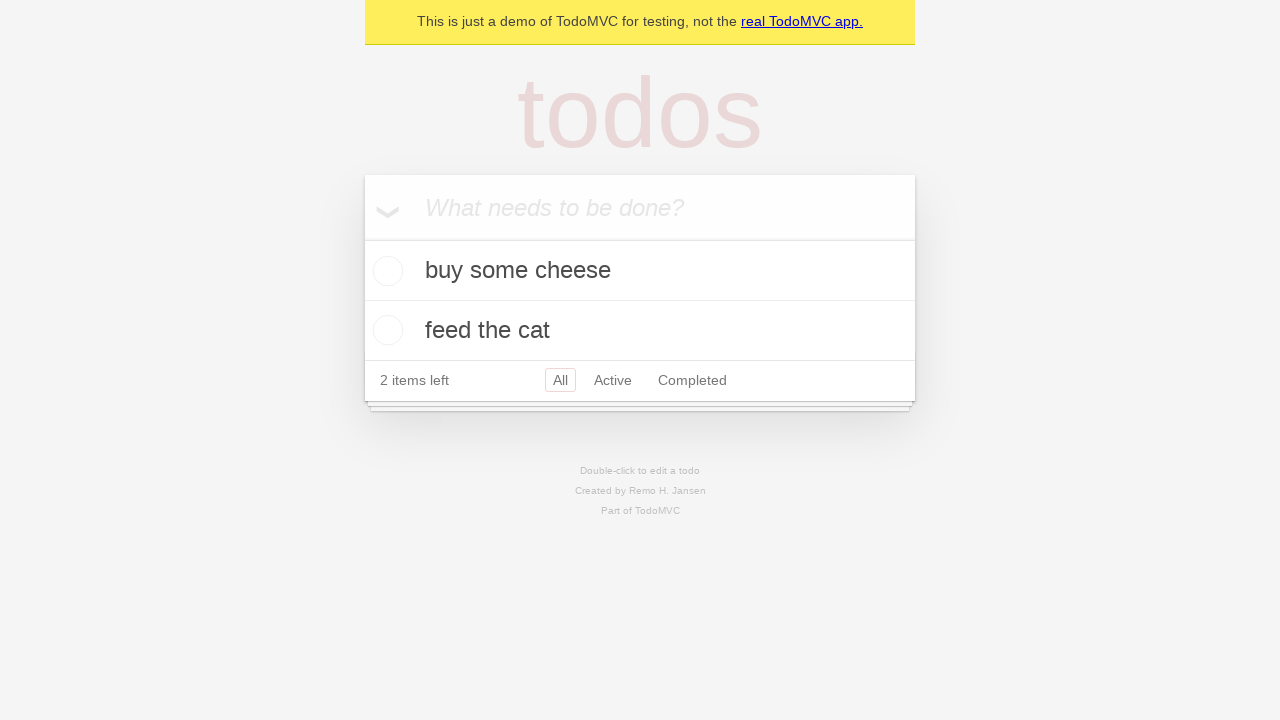

Located first todo item checkbox
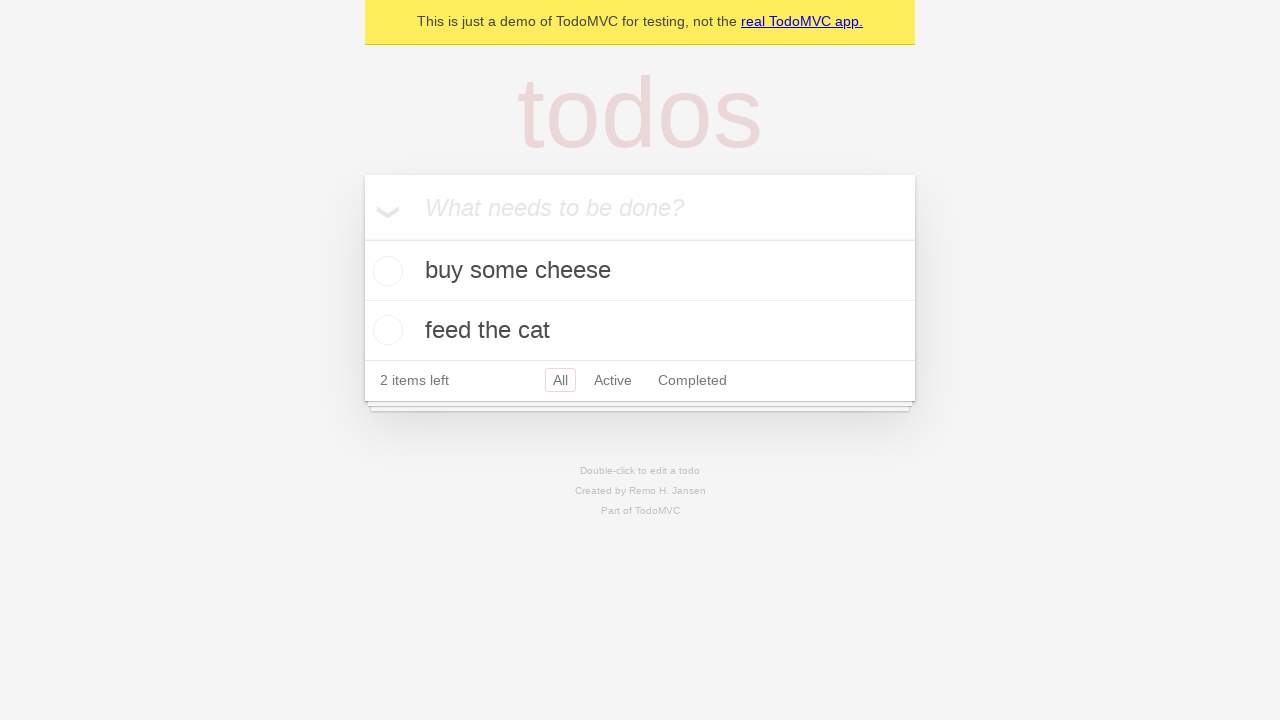

Checked the first todo item at (385, 271) on internal:testid=[data-testid="todo-item"s] >> nth=0 >> internal:role=checkbox
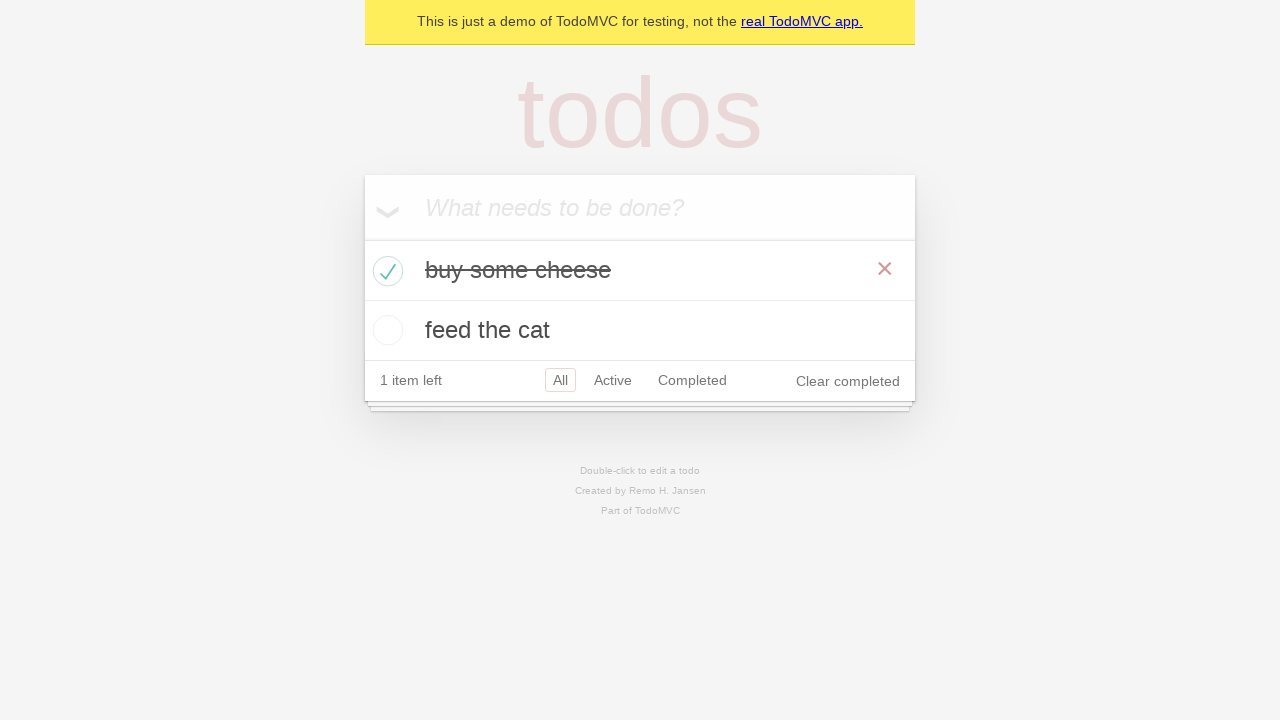

Reloaded the page
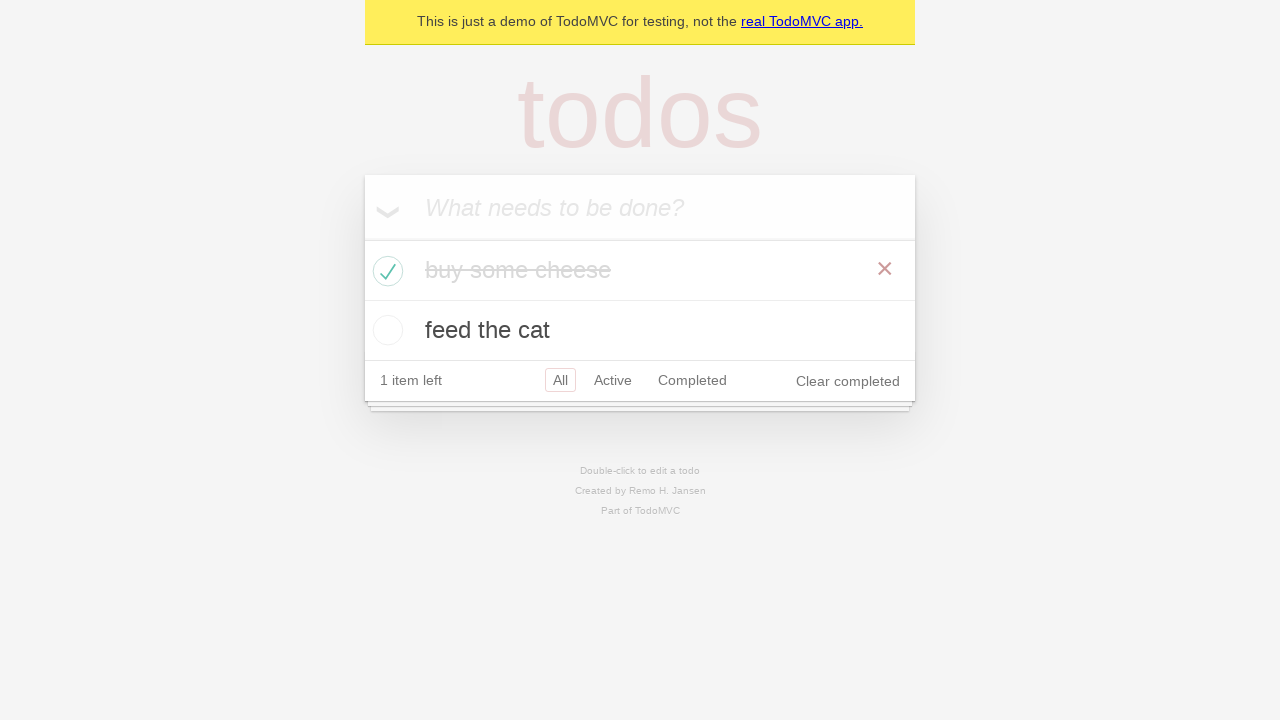

Waited for todo items to load after page reload
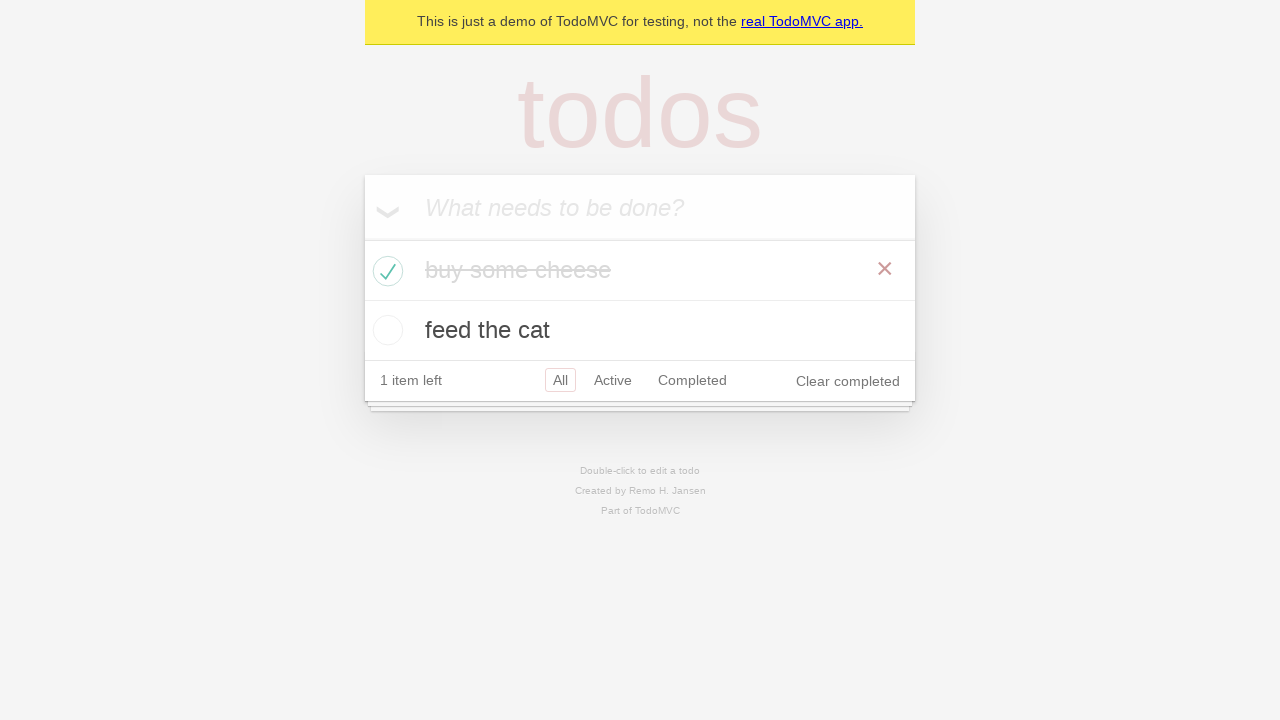

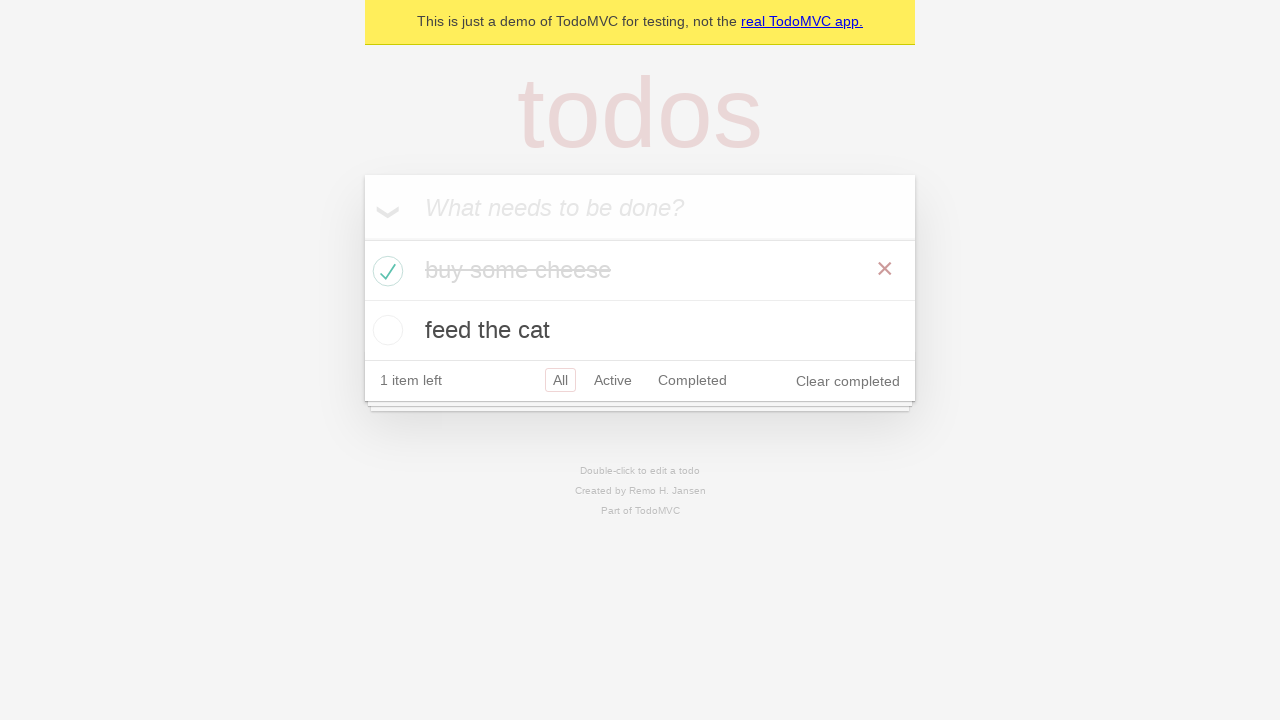